Tests drag and drop functionality by dragging a draggable element to a droppable target within an iframe

Starting URL: https://jqueryui.com/droppable/

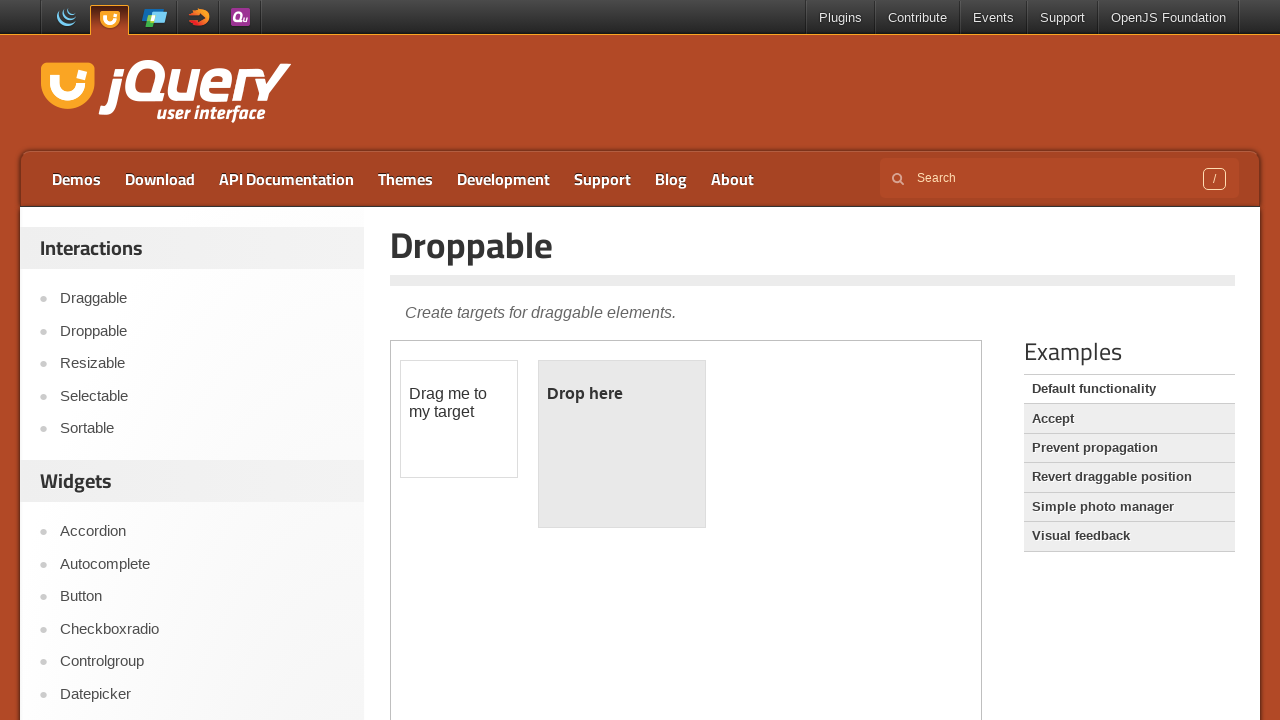

Located the iframe containing the drag and drop demo
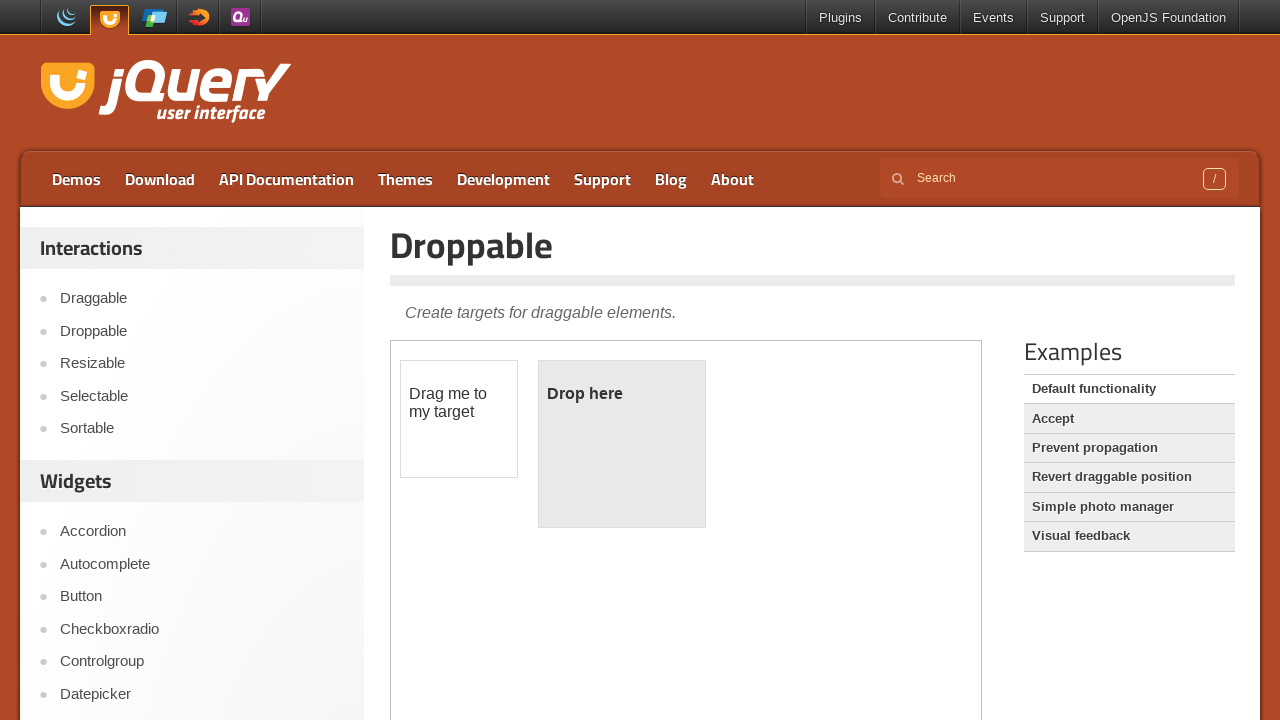

Located the draggable element
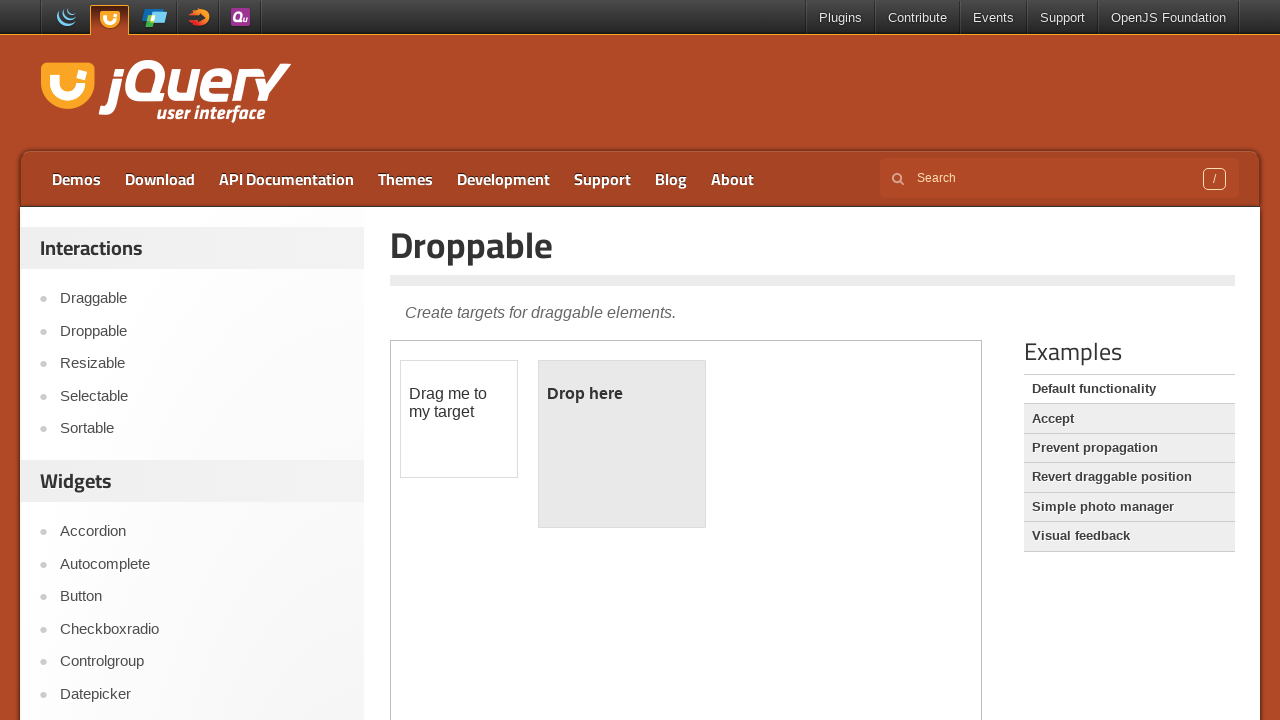

Located the droppable target element
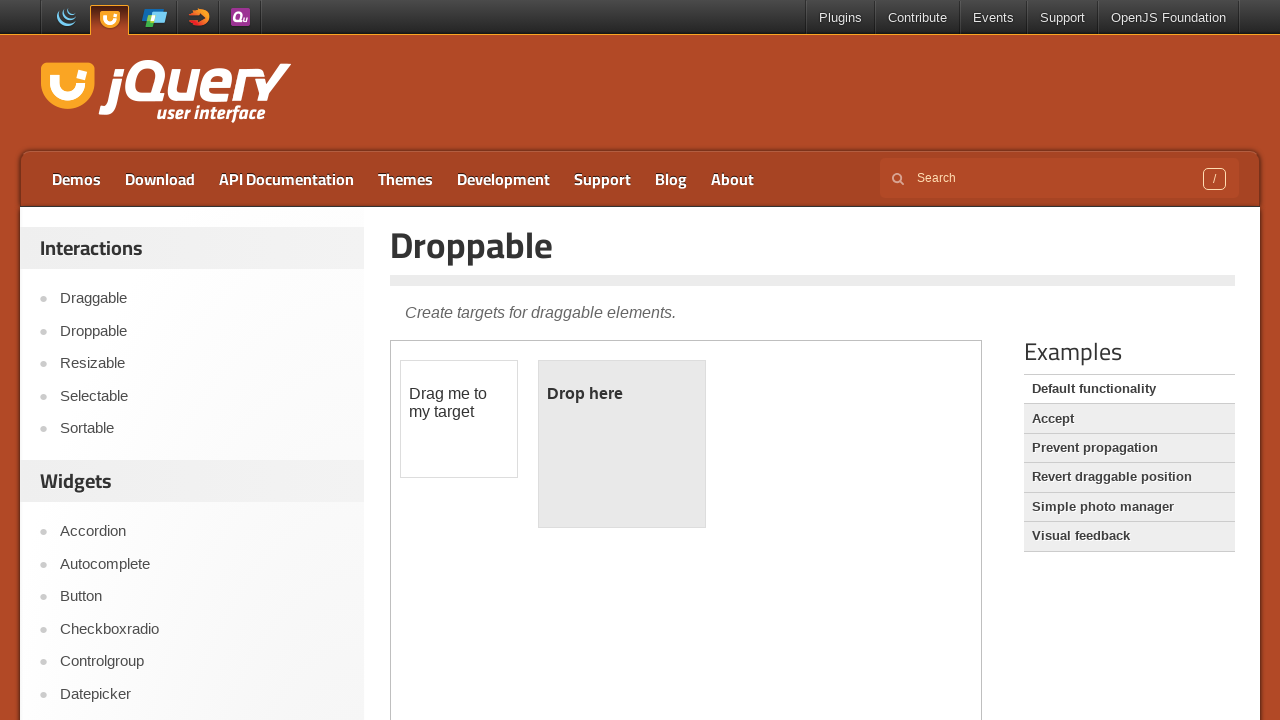

Dragged the draggable element to the droppable target at (622, 444)
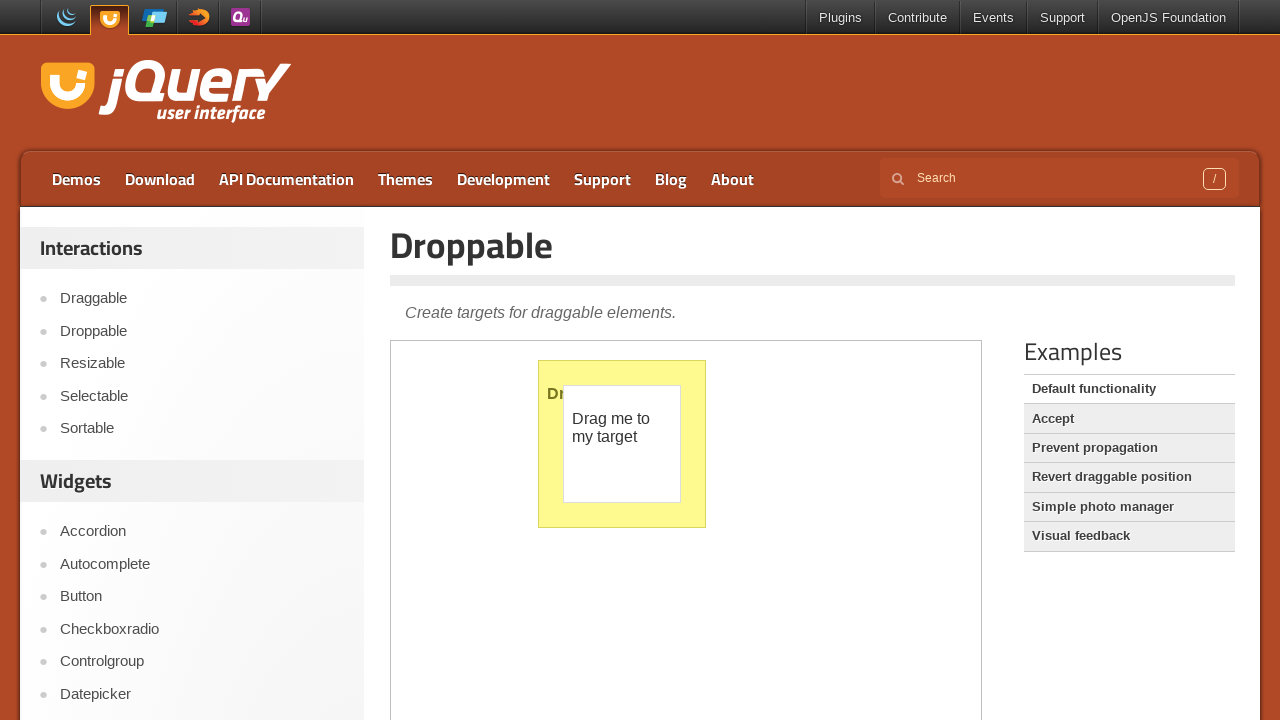

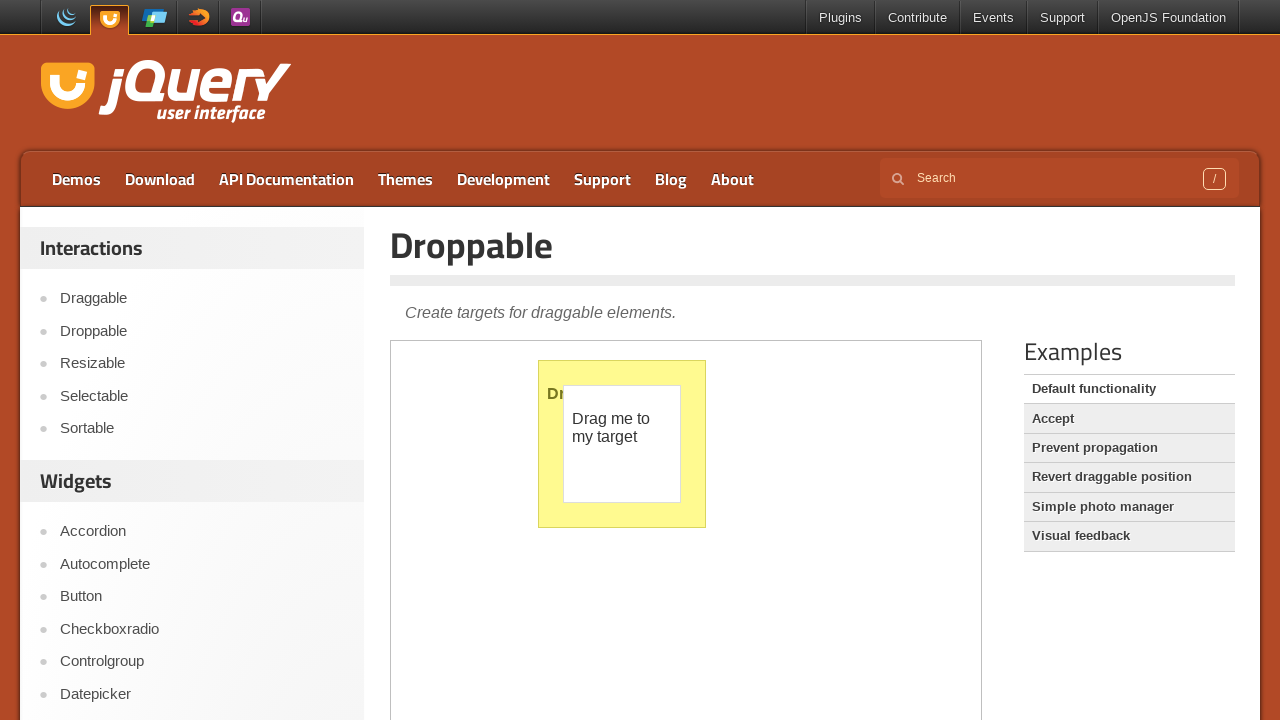